Tests dropdown/select menu functionality by selecting options using different methods (by index and by visible text) on a demo form page

Starting URL: https://demoqa.com/select-menu

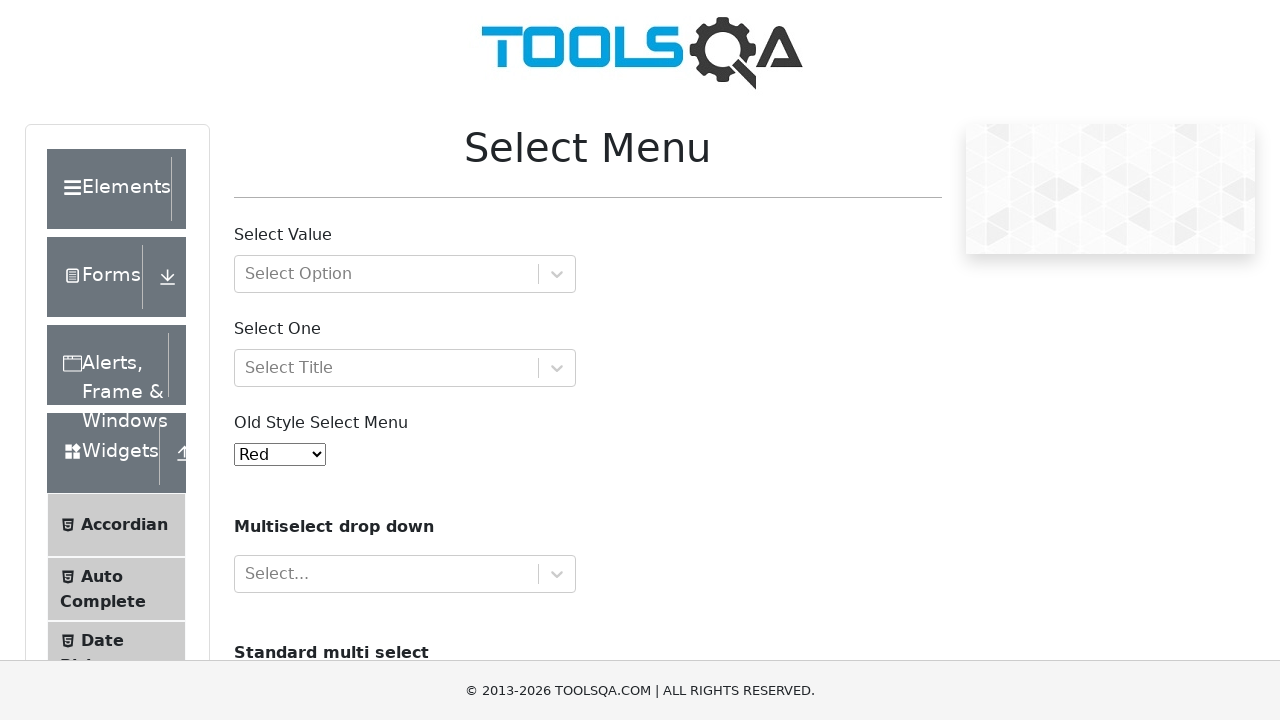

Old select menu element is visible
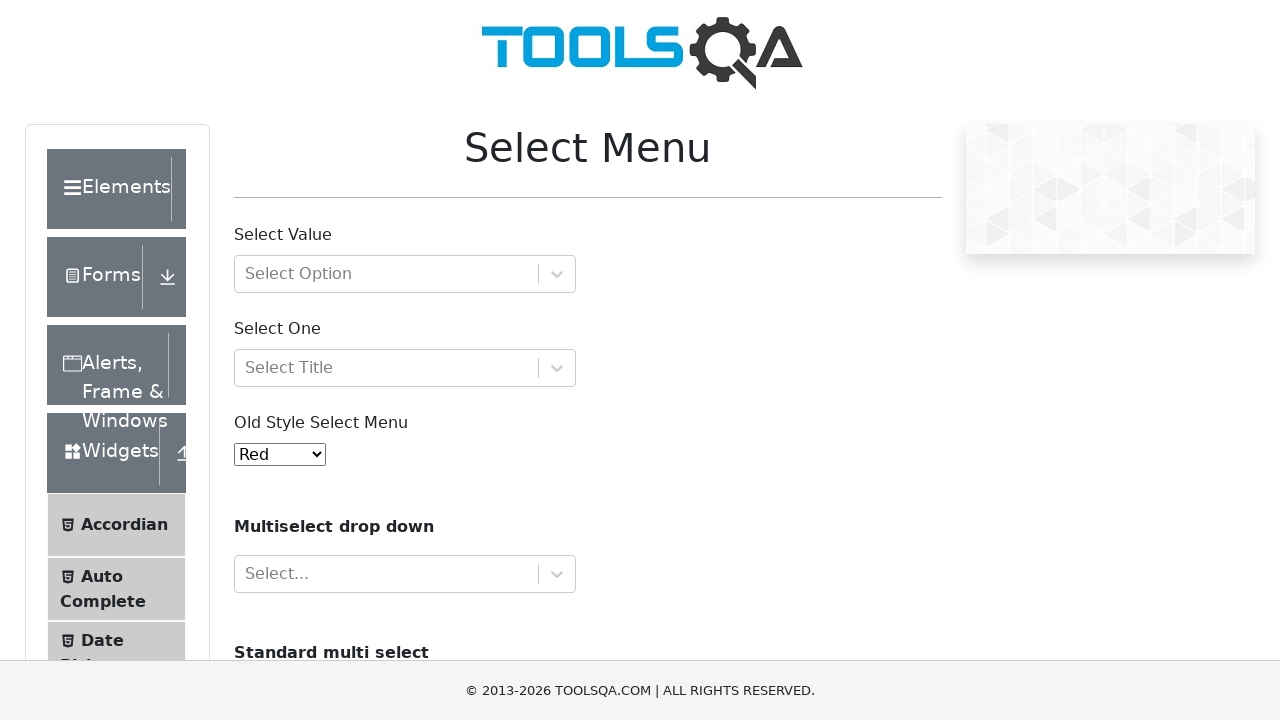

Selected option by index 4 (Purple) from dropdown on #oldSelectMenu
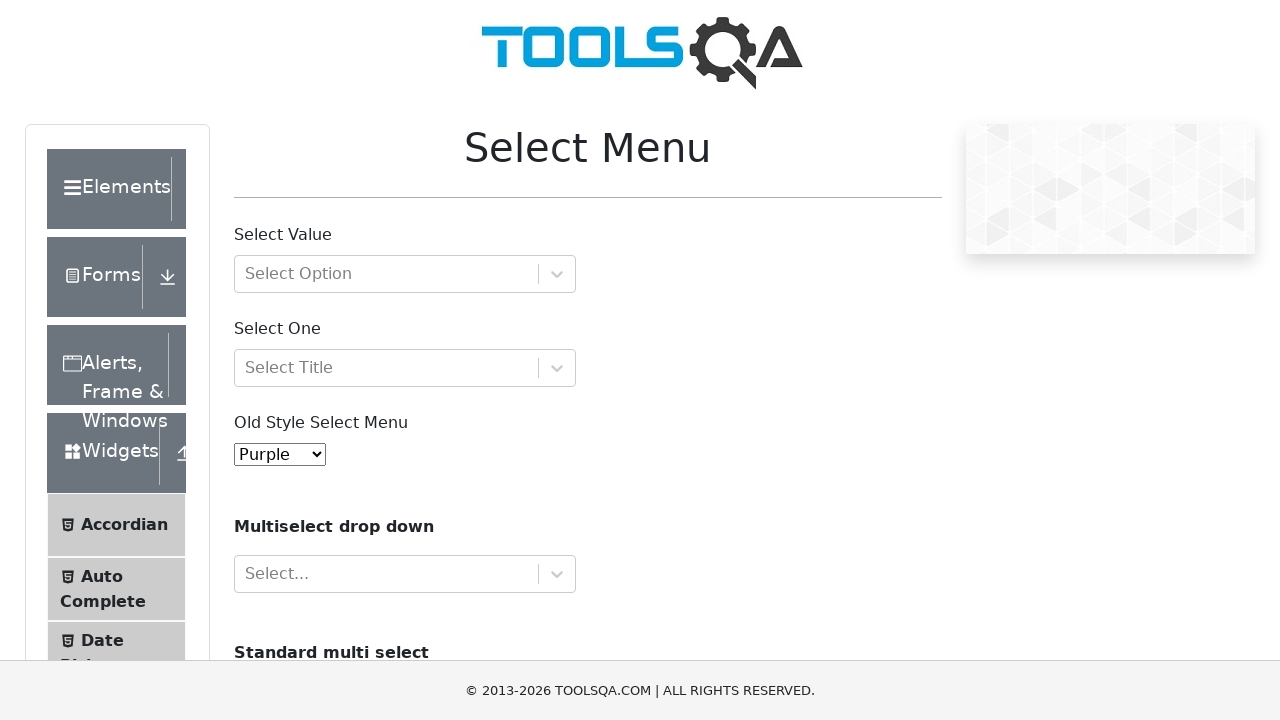

Selected option by visible text (Magenta) from dropdown on #oldSelectMenu
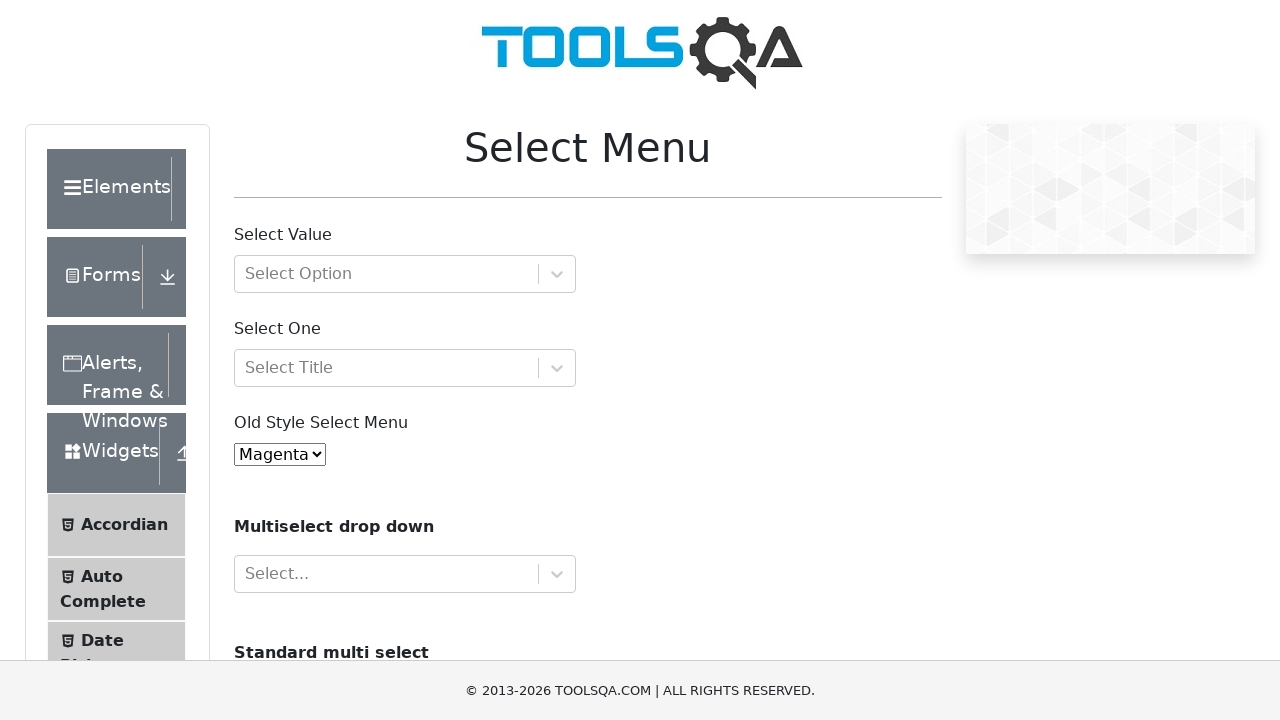

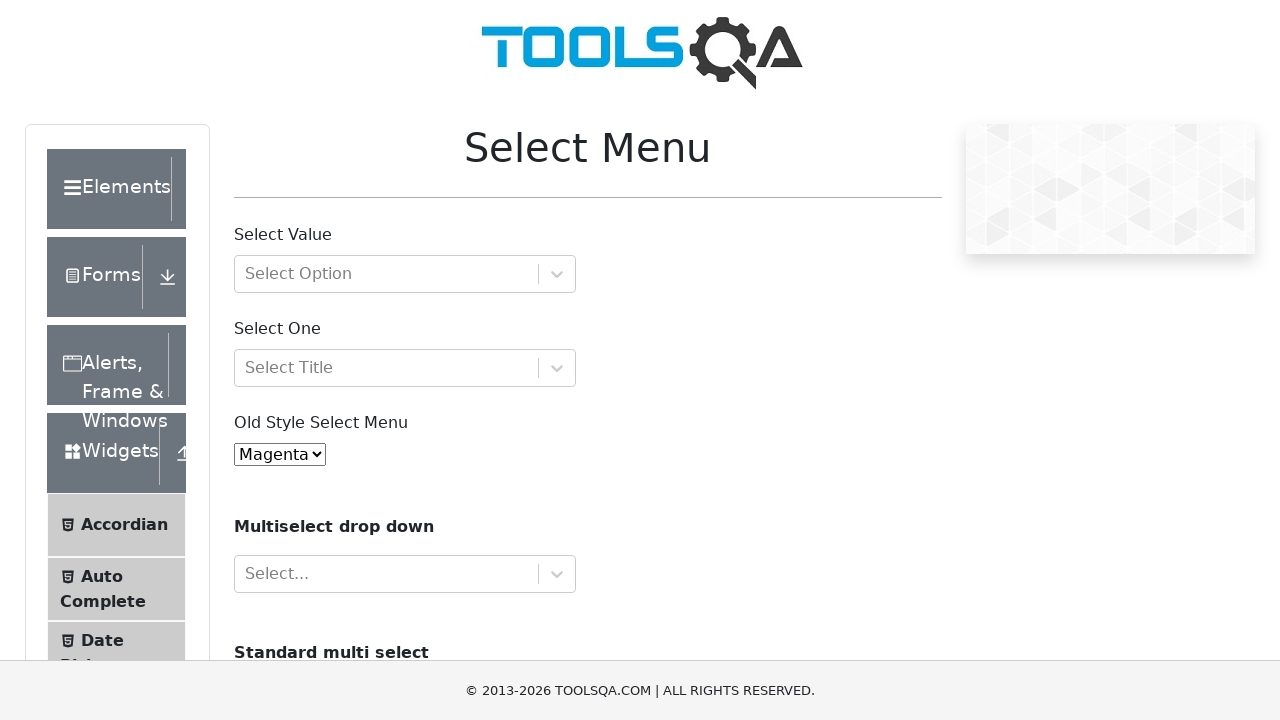